Simple navigation test that opens the test automation website and verifies it loads successfully

Starting URL: https://www.testotomasyonu.com

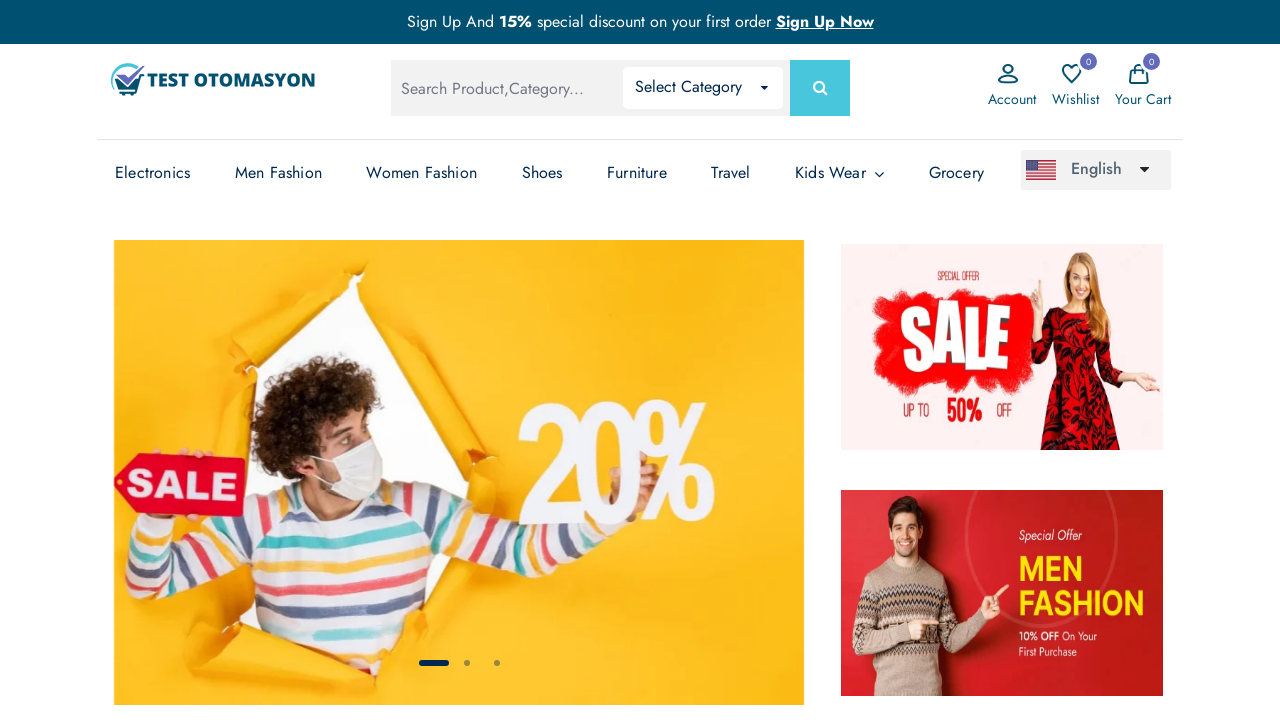

Page loaded with DOM content ready
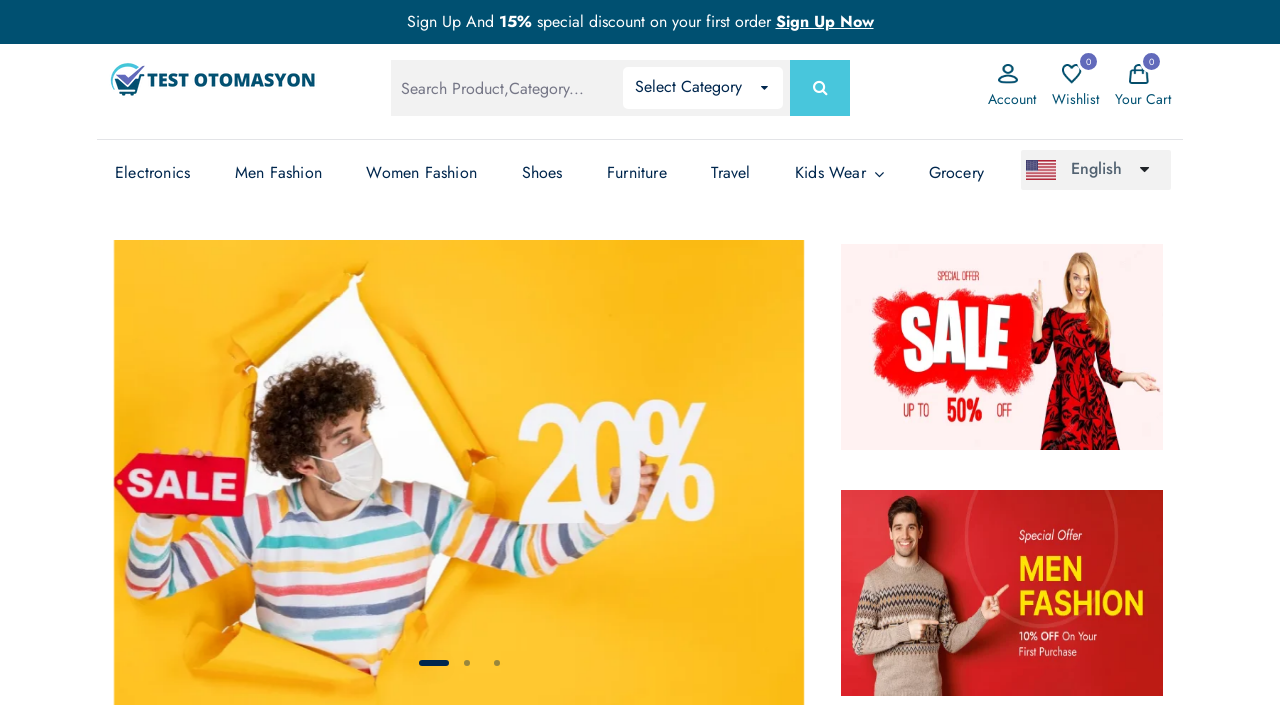

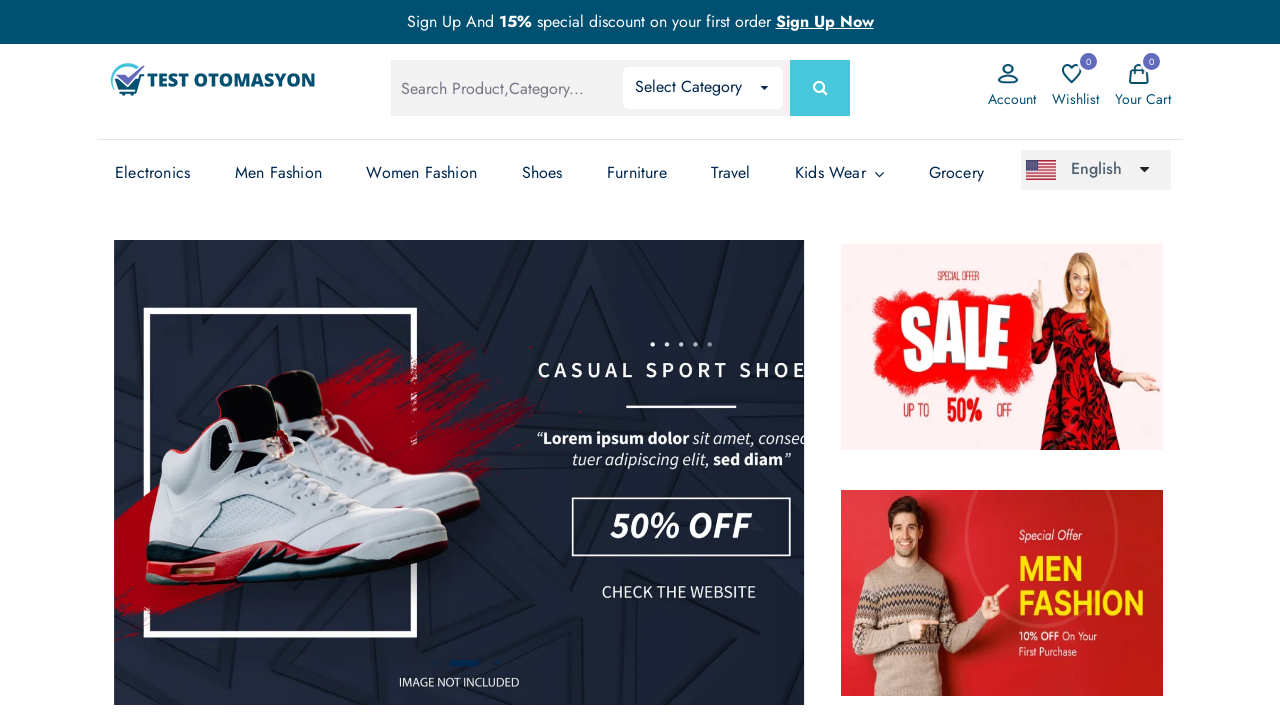